Tests multi-window handling by clicking social media links (Twitter, Facebook, YouTube, LinkedIn) in the footer, then iterating through all opened windows and closing the child windows while keeping the parent window.

Starting URL: https://opensource-demo.orangehrmlive.com/web/index.php/auth/login

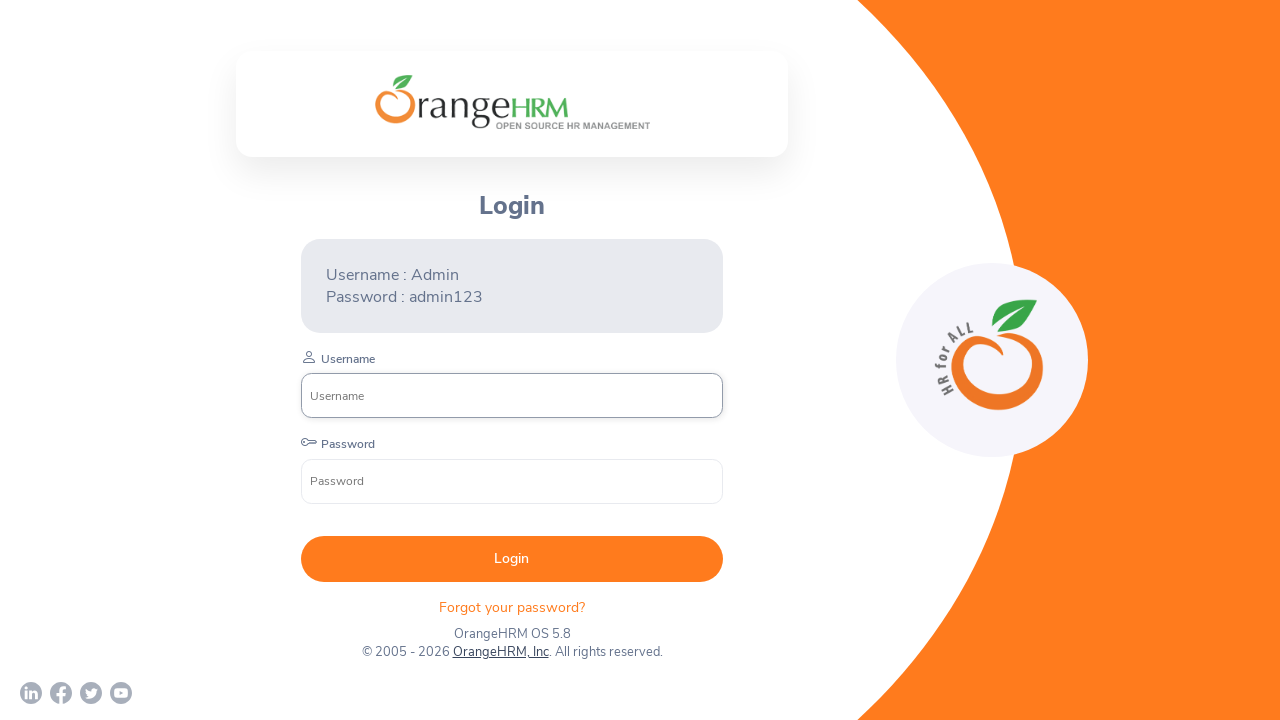

Waited for page to load with networkidle state
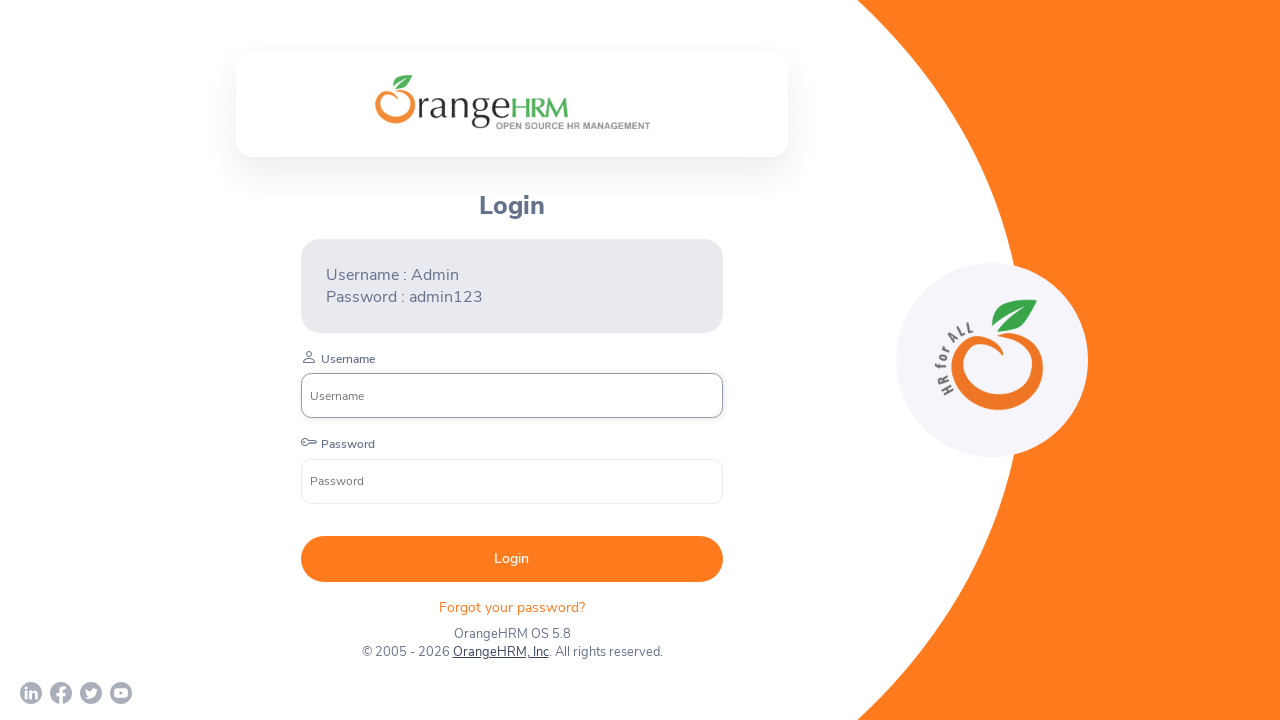

Stored parent page reference
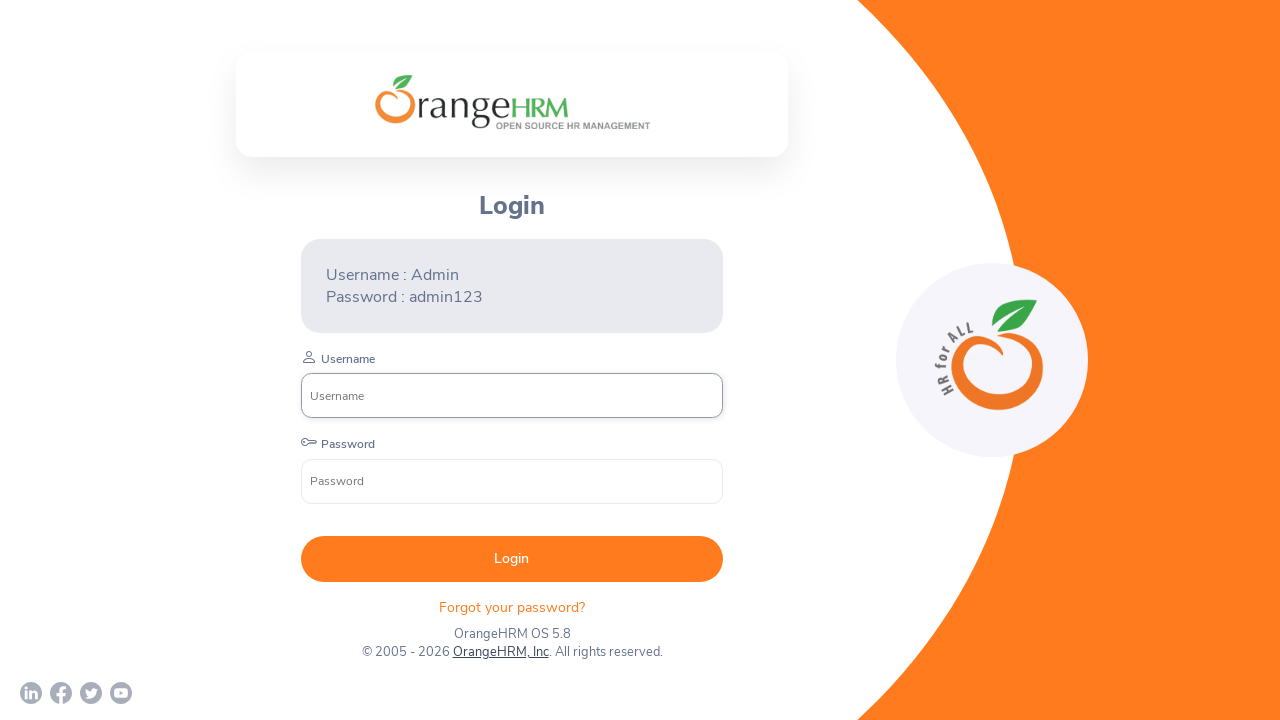

Clicked Twitter link in footer - new tab opened at (91, 693) on a[href*='twitter']
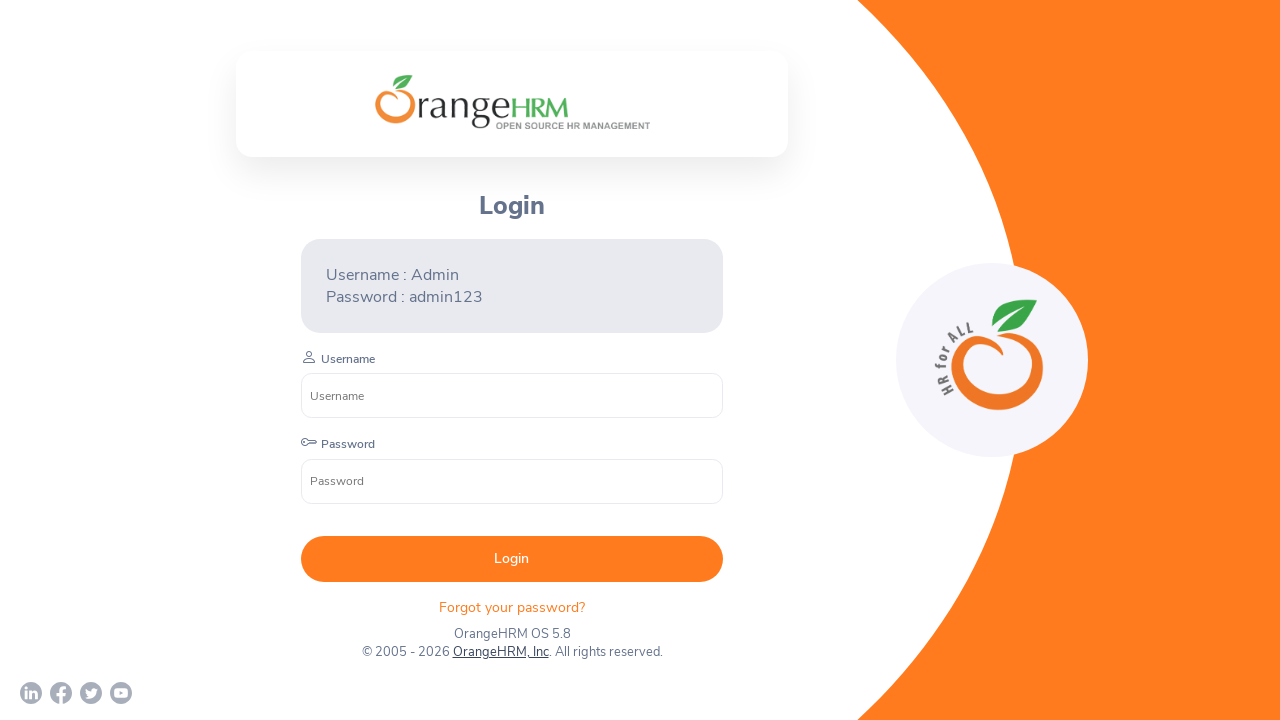

Clicked Facebook link in footer - new tab opened at (61, 693) on a[href*='facebook']
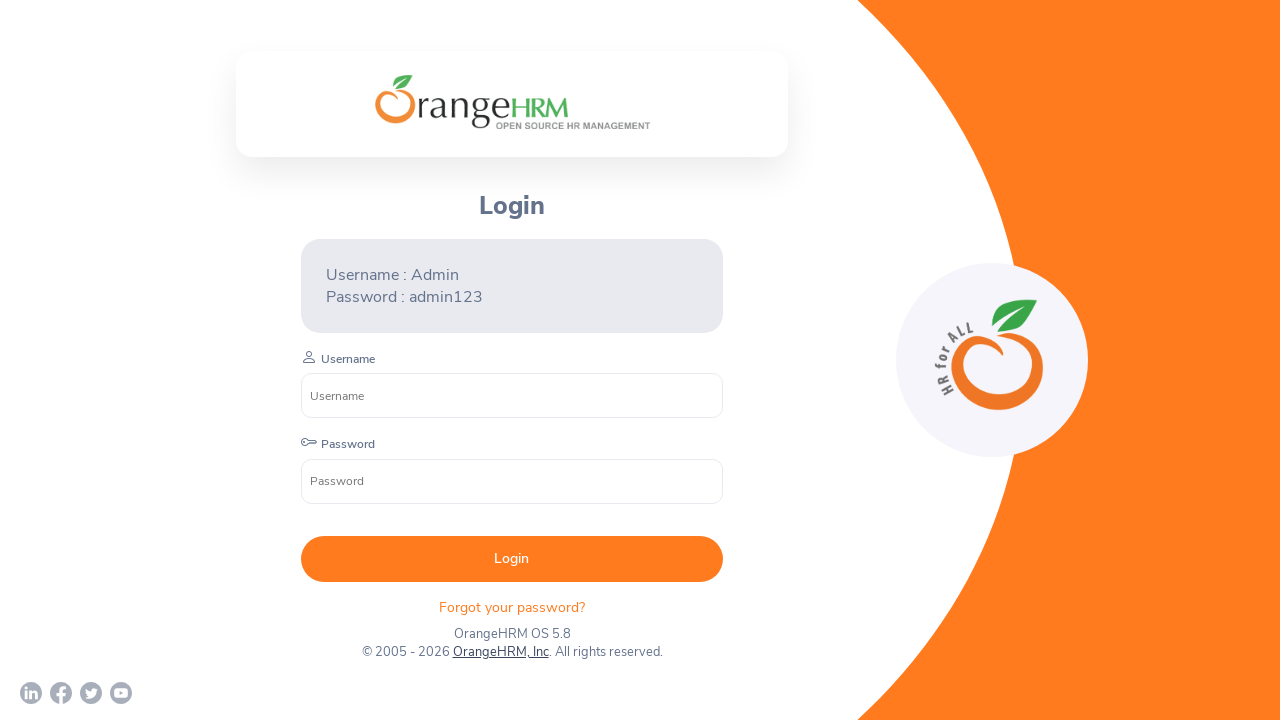

Clicked YouTube link in footer - new tab opened at (121, 693) on a[href*='youtube']
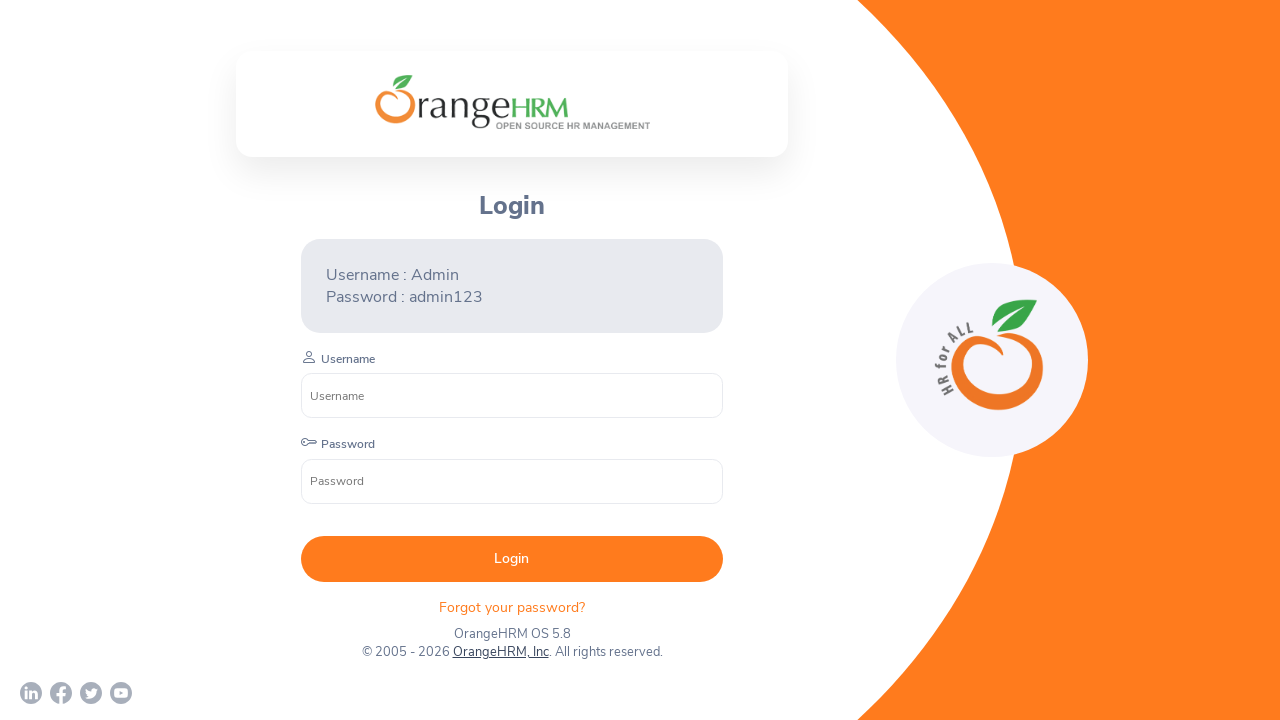

Clicked LinkedIn link in footer - new tab opened at (31, 693) on a[href*='linkedin']
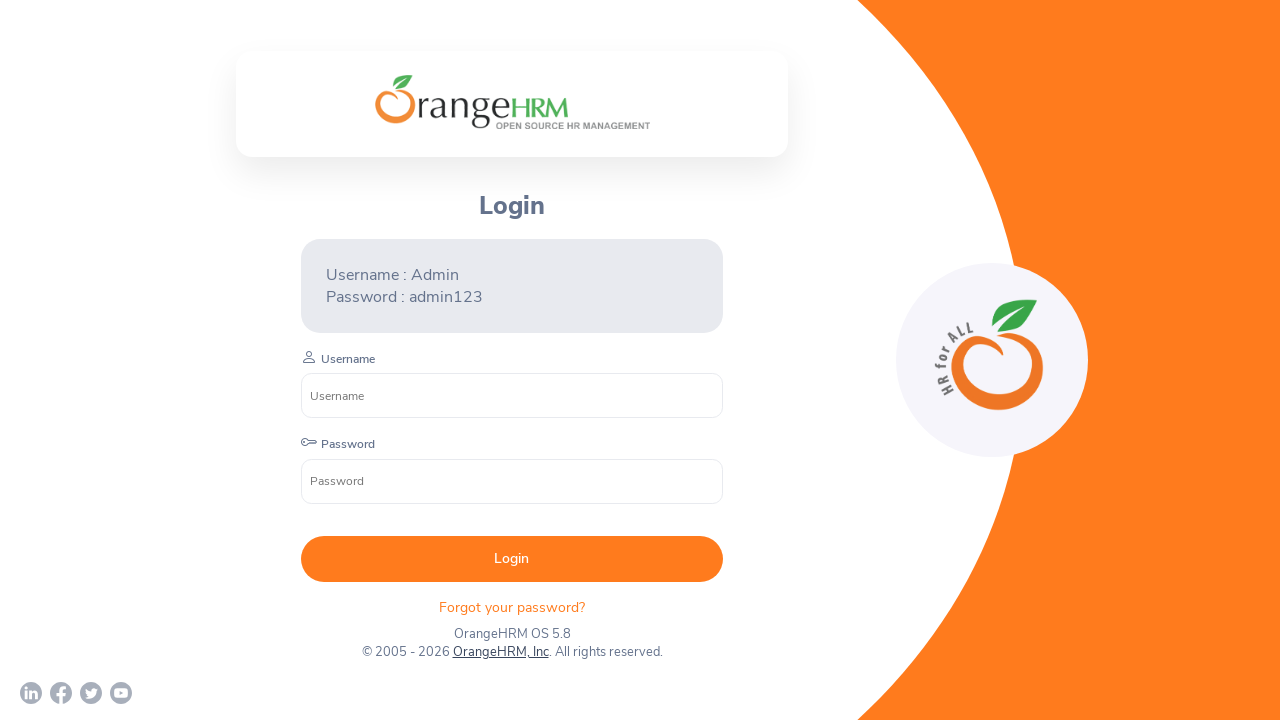

Waited for page to load with domcontentloaded state
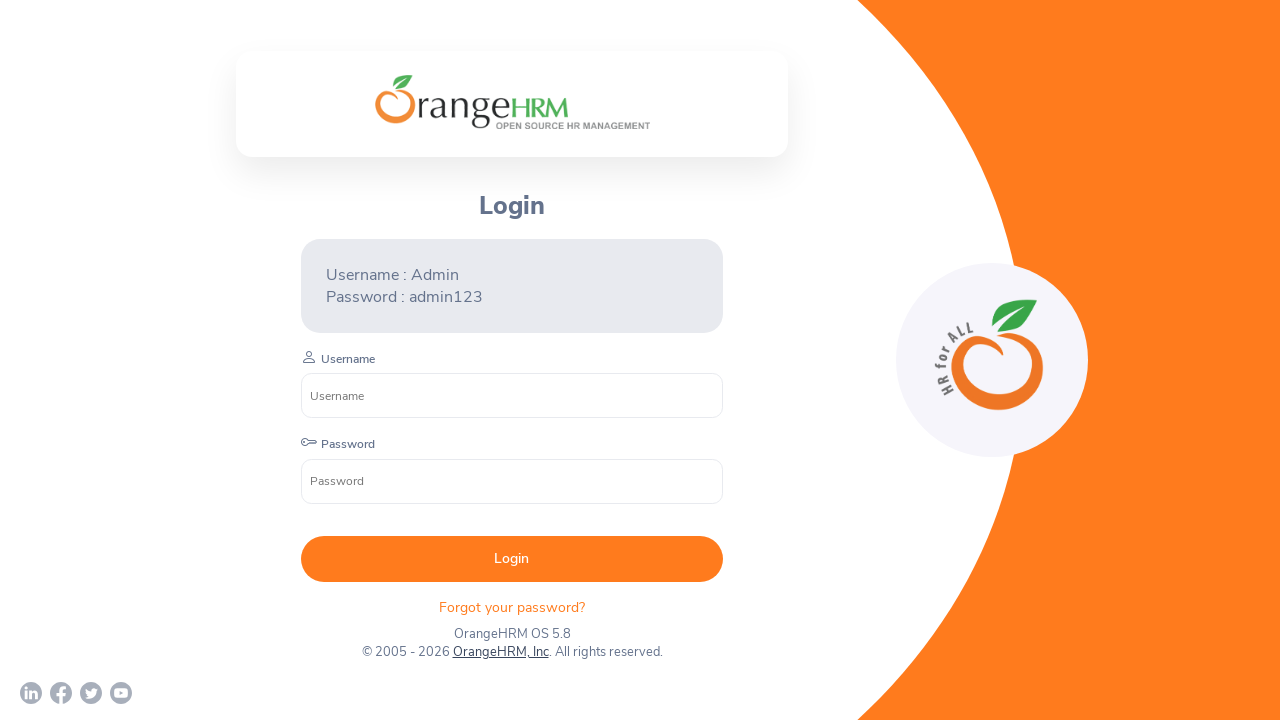

Waited for page to load with domcontentloaded state
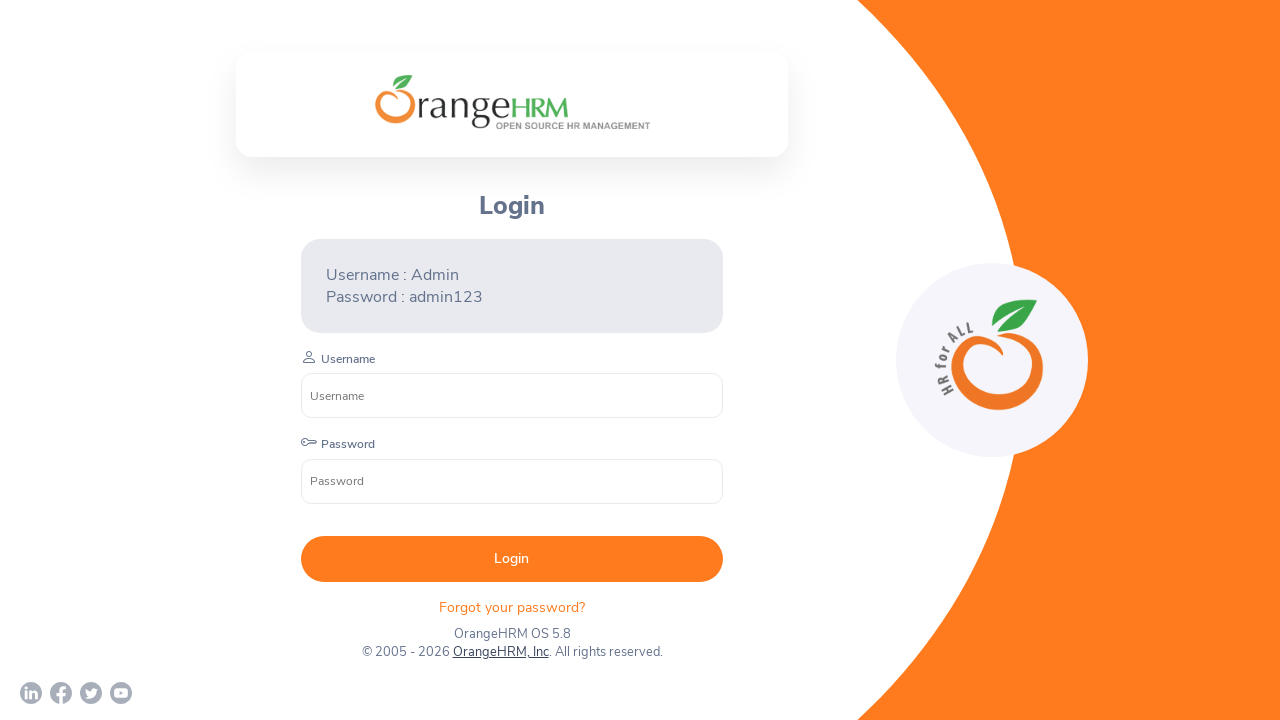

Closed child window/tab
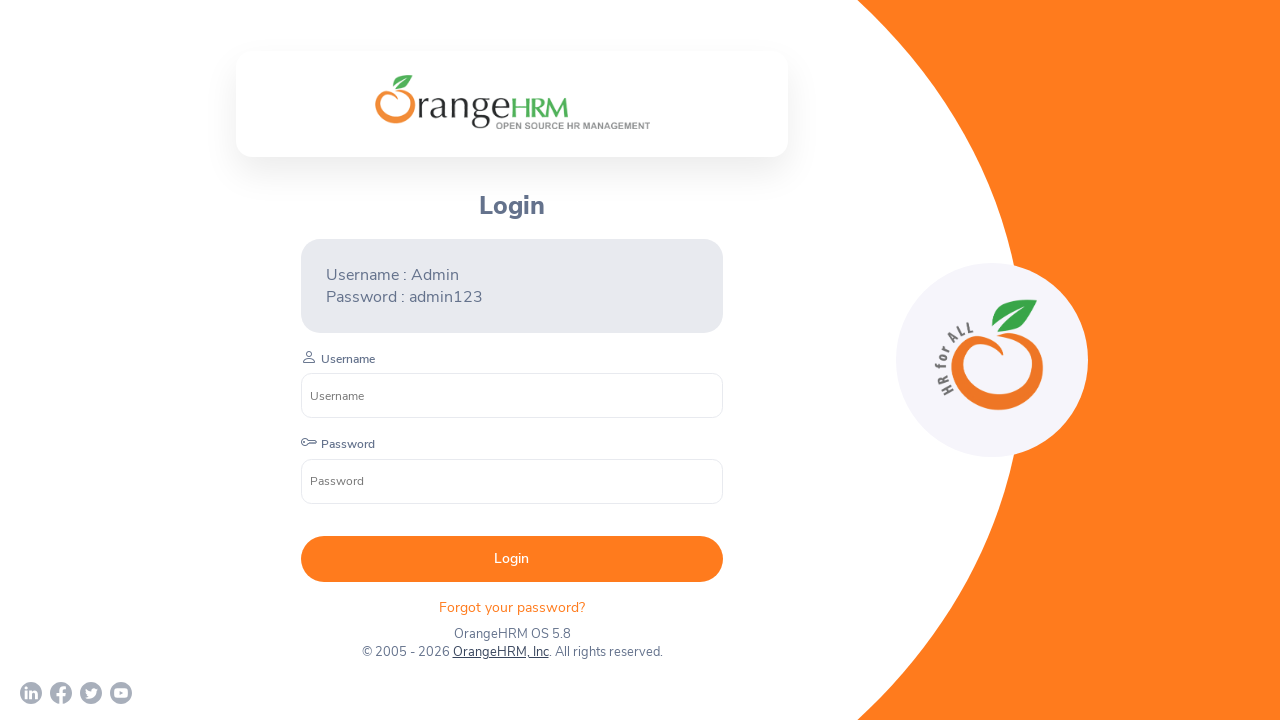

Waited for page to load with domcontentloaded state
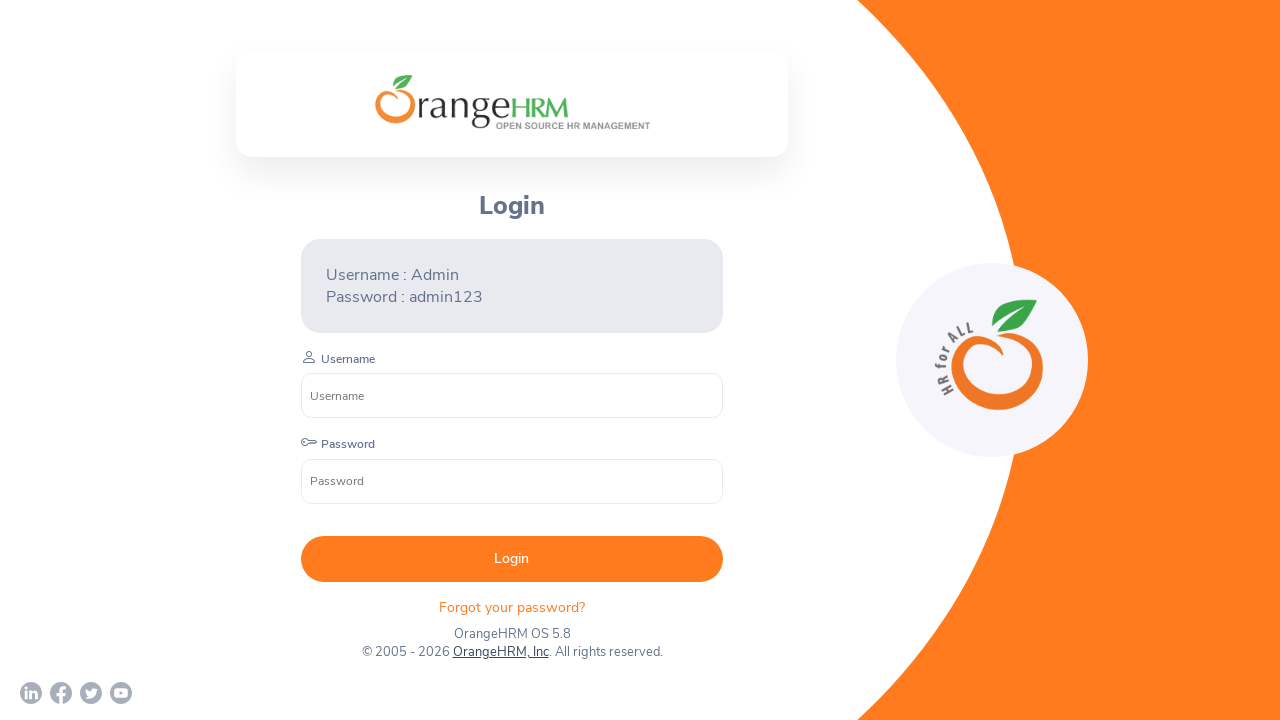

Closed child window/tab
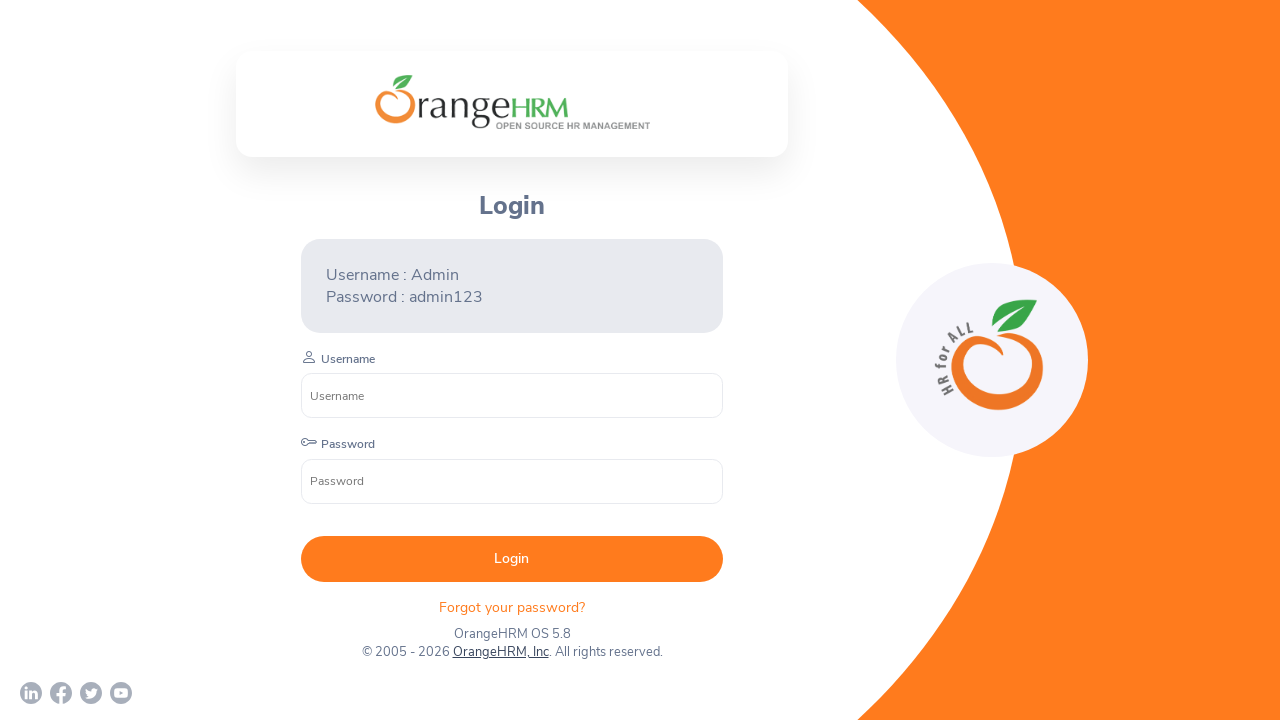

Waited for page to load with domcontentloaded state
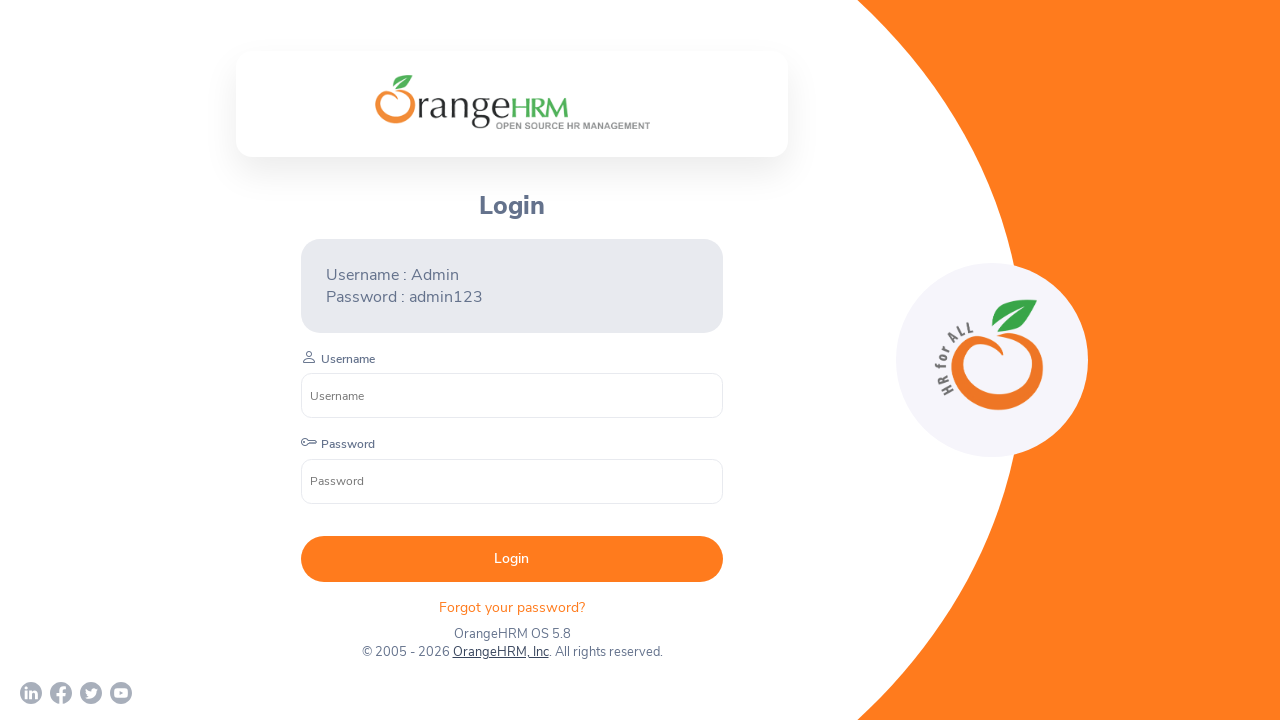

Closed child window/tab
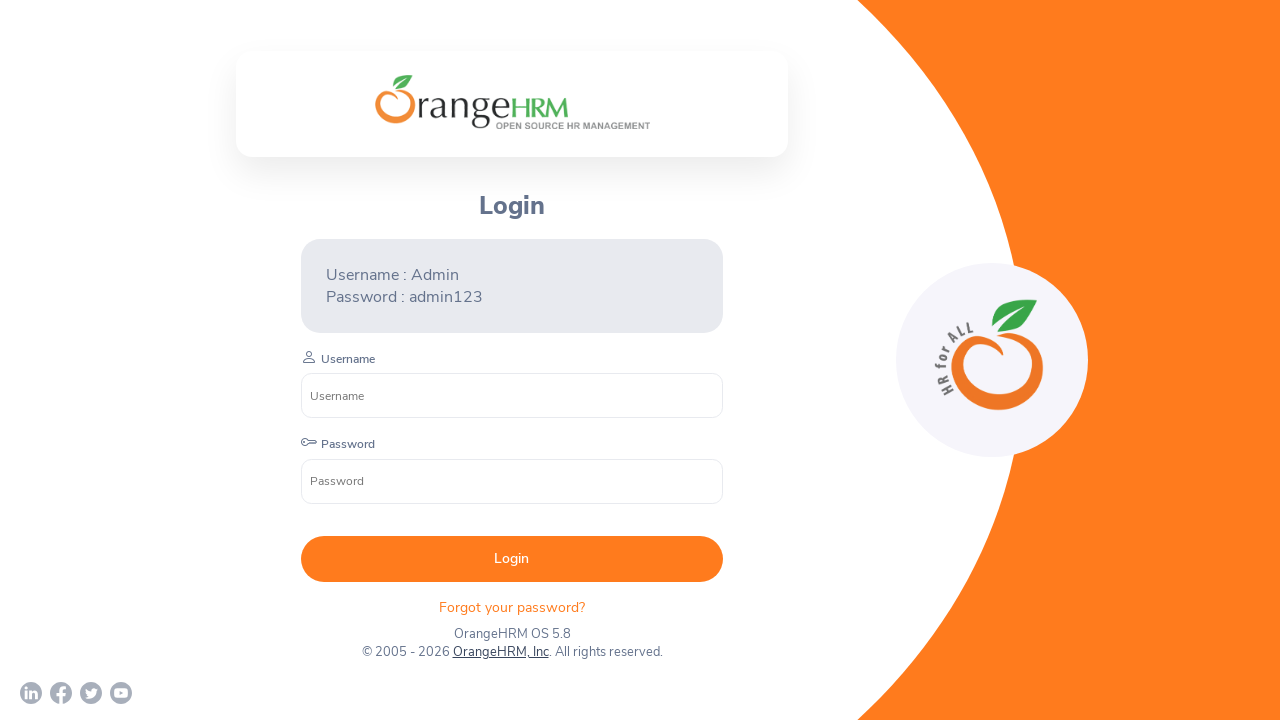

Waited for page to load with domcontentloaded state
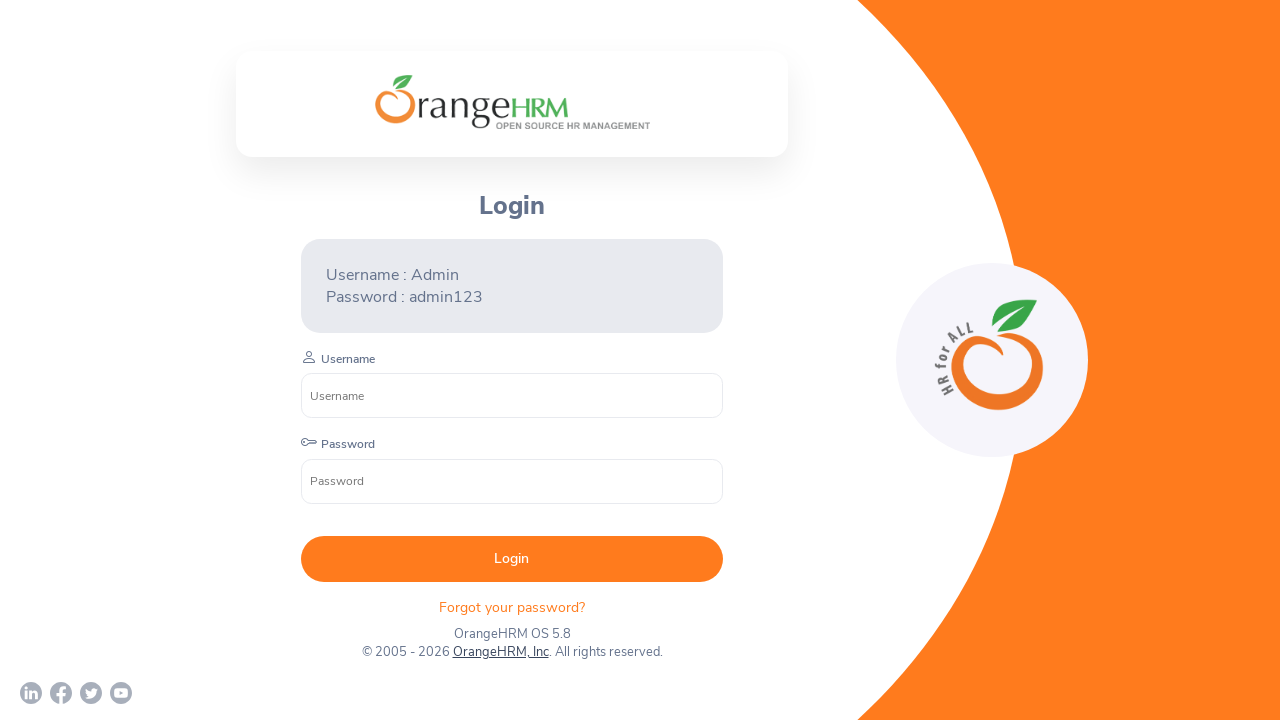

Closed child window/tab
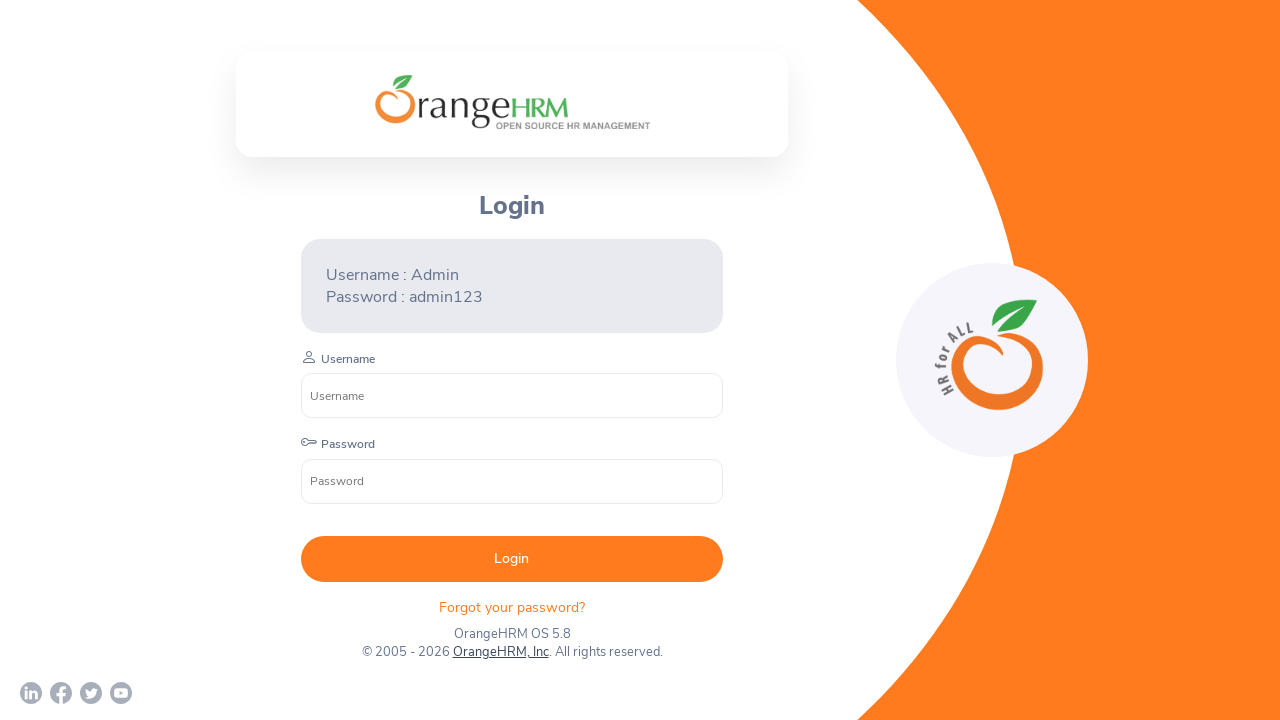

Brought parent page to front
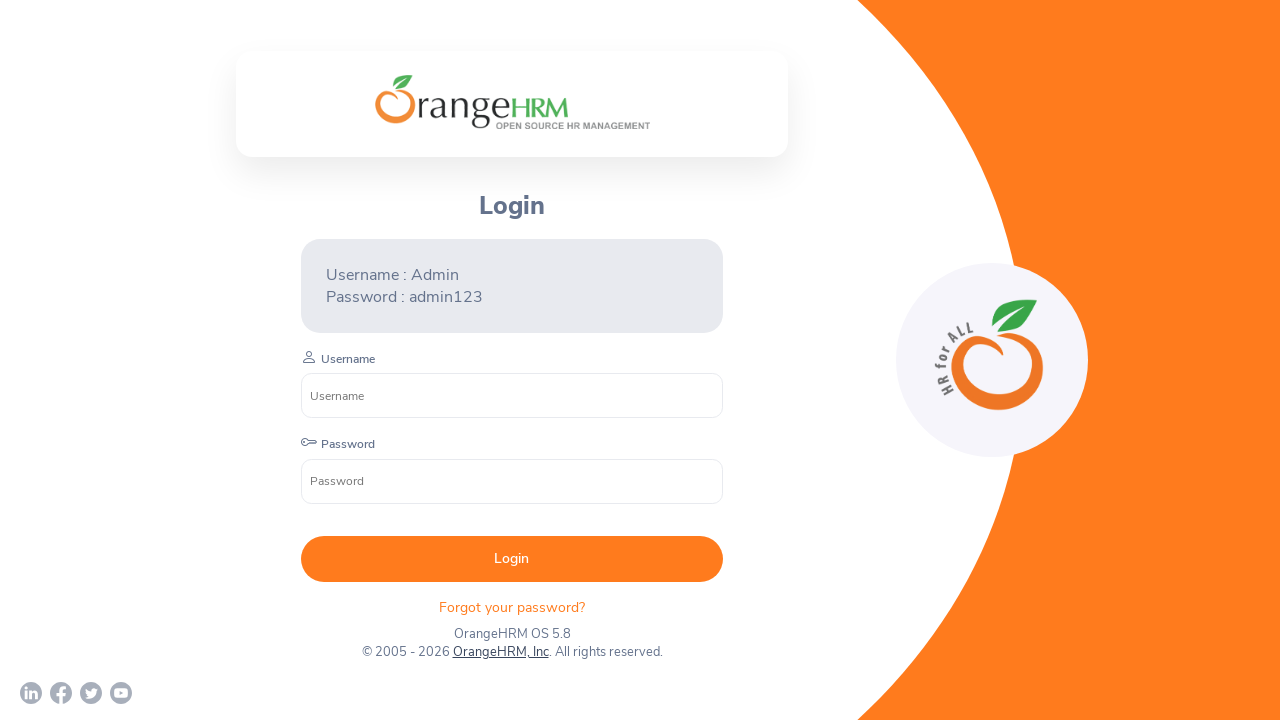

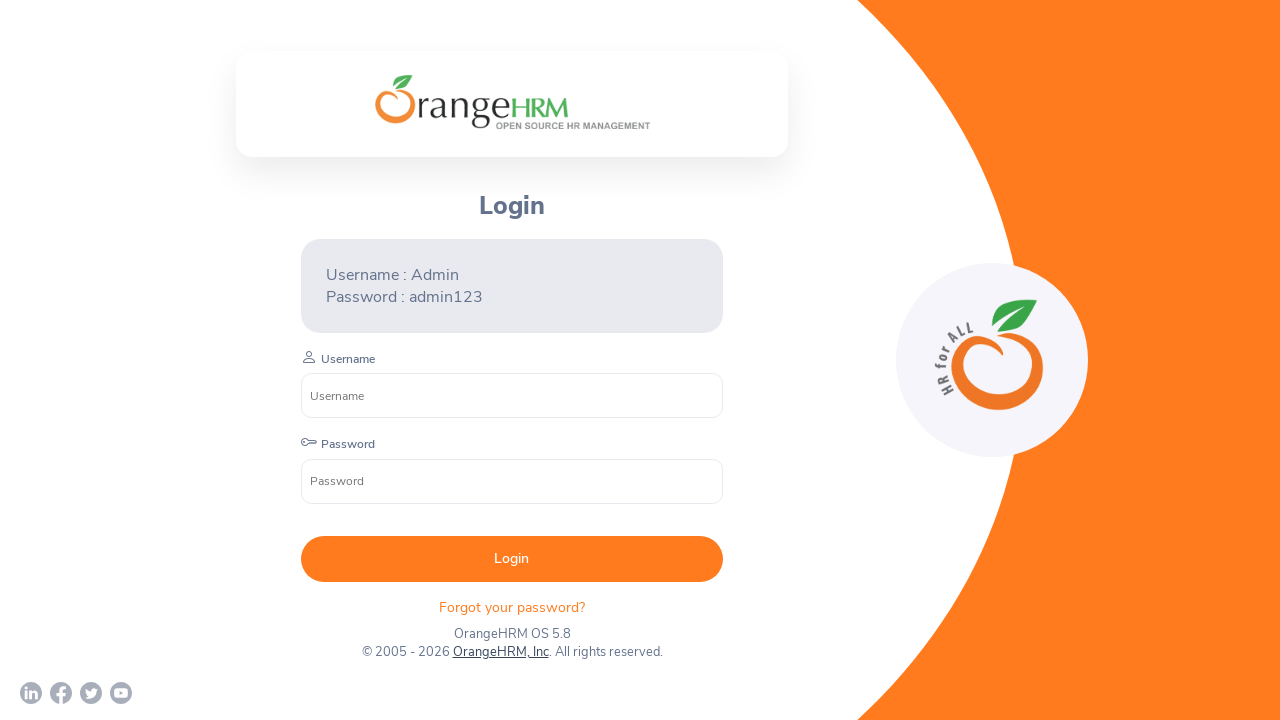